Tests dropdown selection by selecting different options using index

Starting URL: http://www.qaclickacademy.com/practice.php

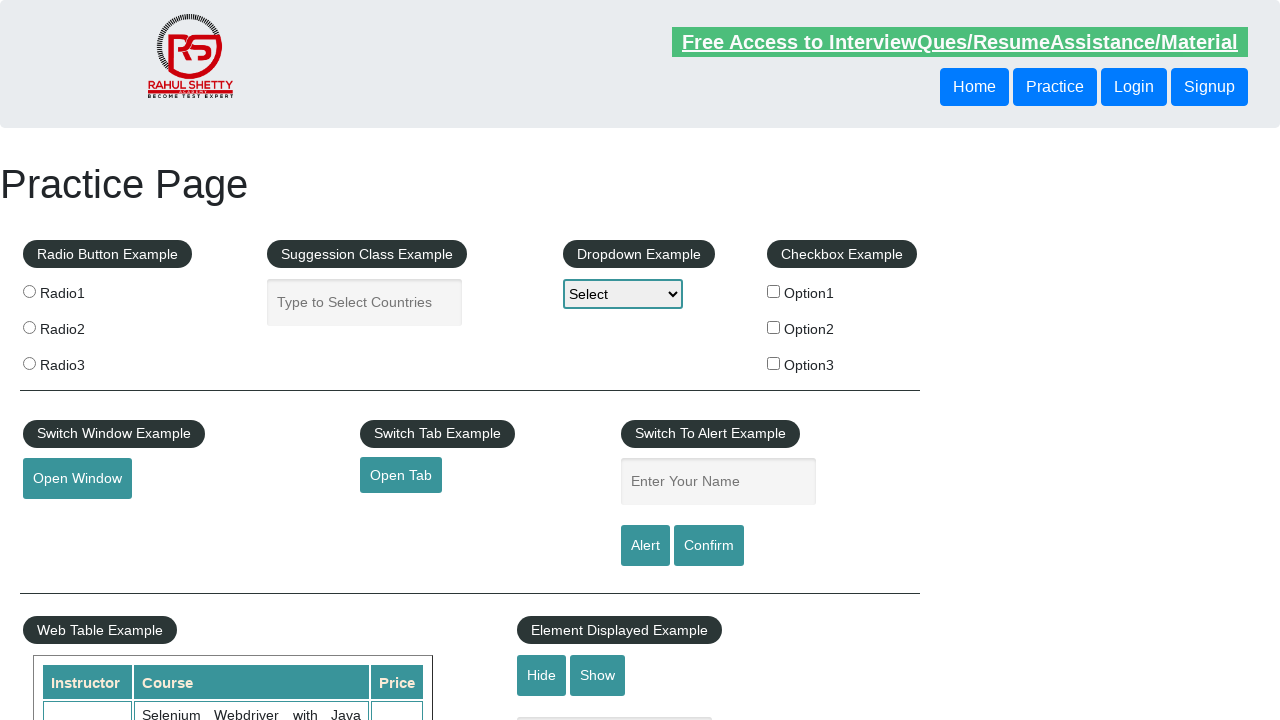

Selected dropdown option at index 1 on #dropdown-class-example
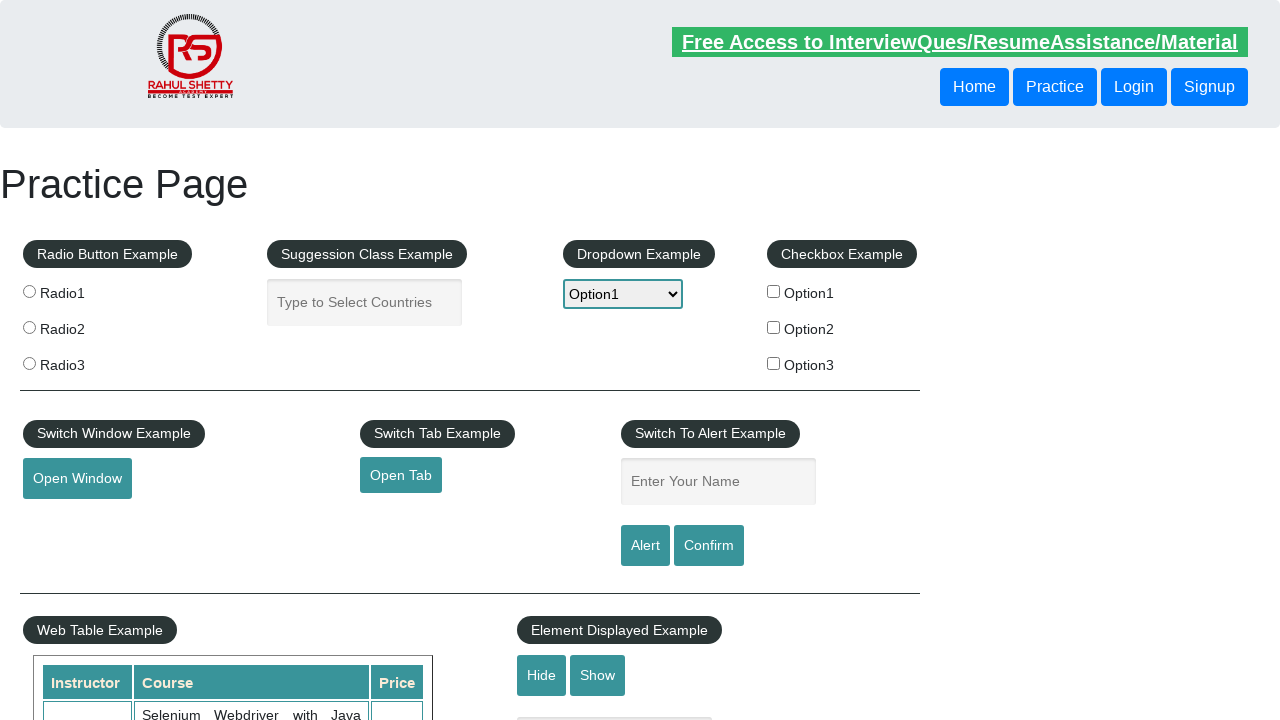

Selected dropdown option at index 2 on #dropdown-class-example
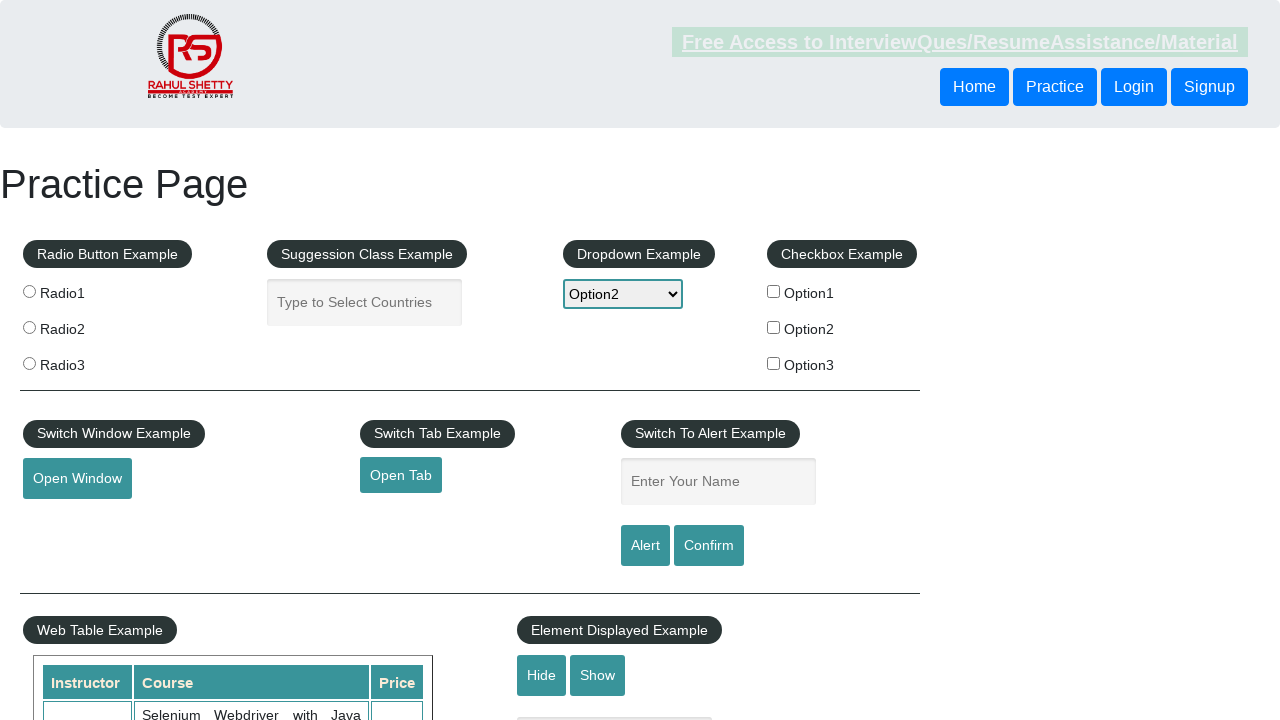

Selected dropdown option at index 3 on #dropdown-class-example
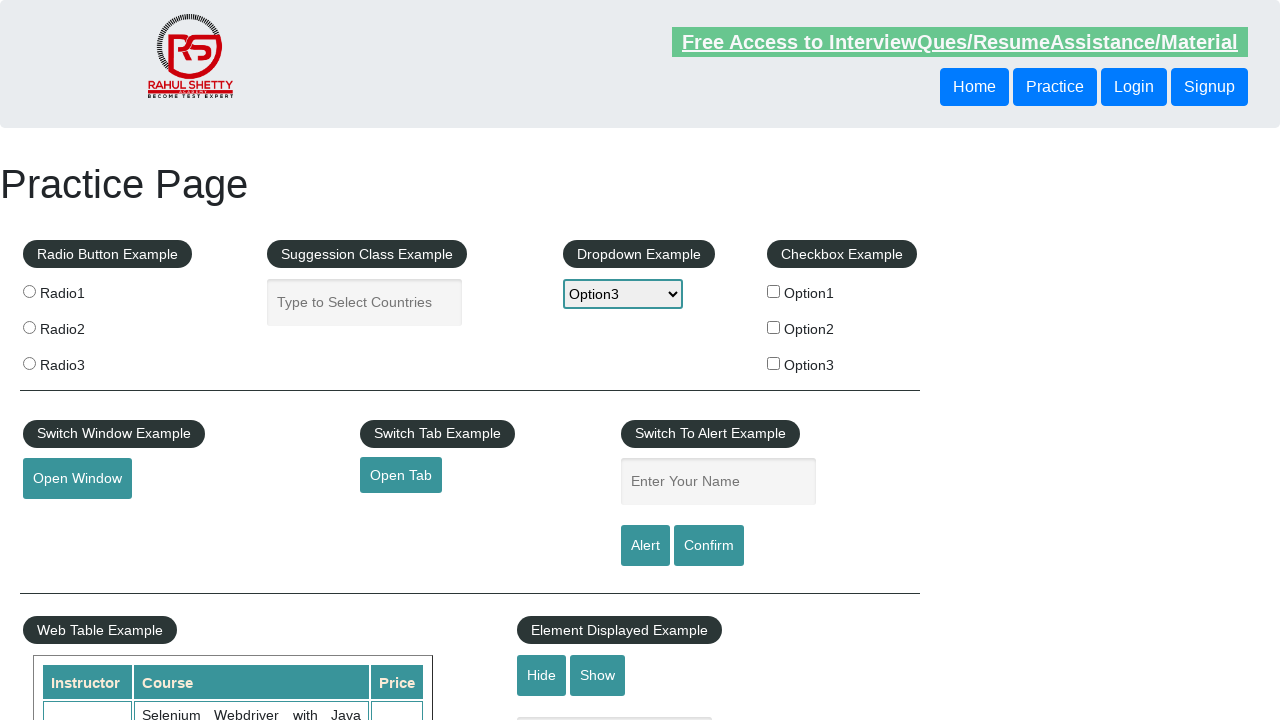

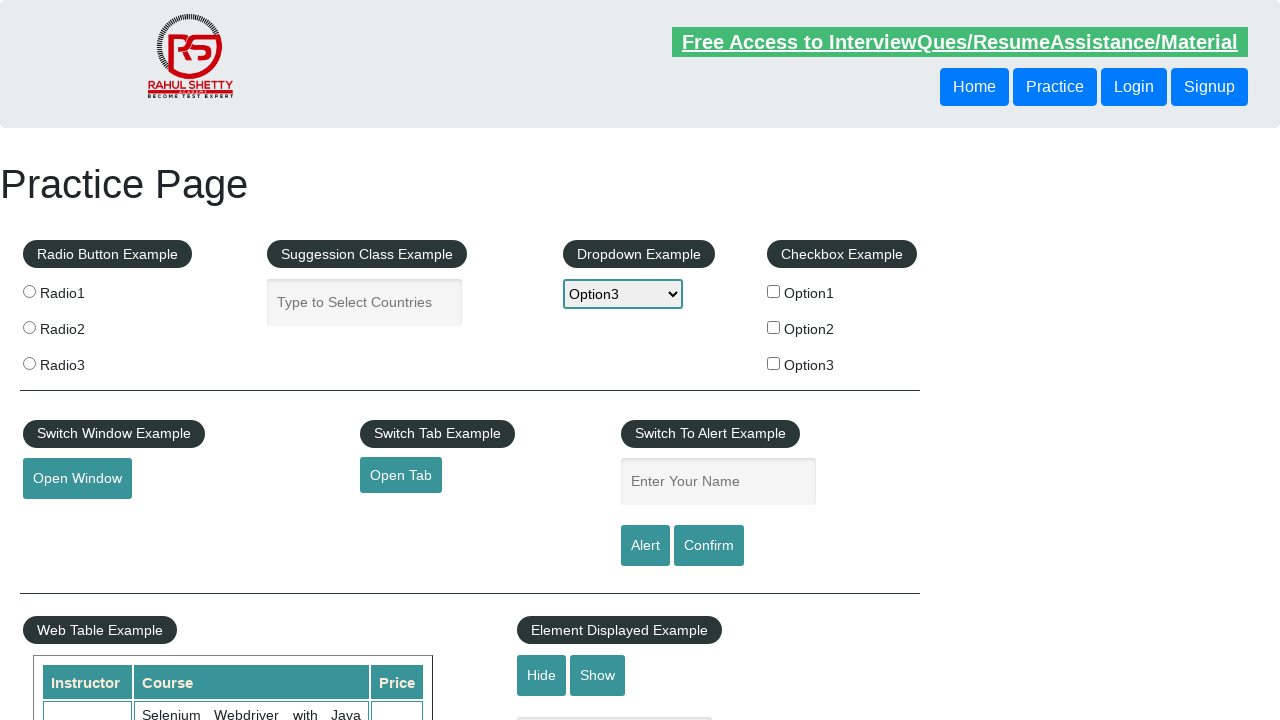